Tests password generation with empty master password field

Starting URL: http://angel.net/~nic/passwd.sha1.1a.html

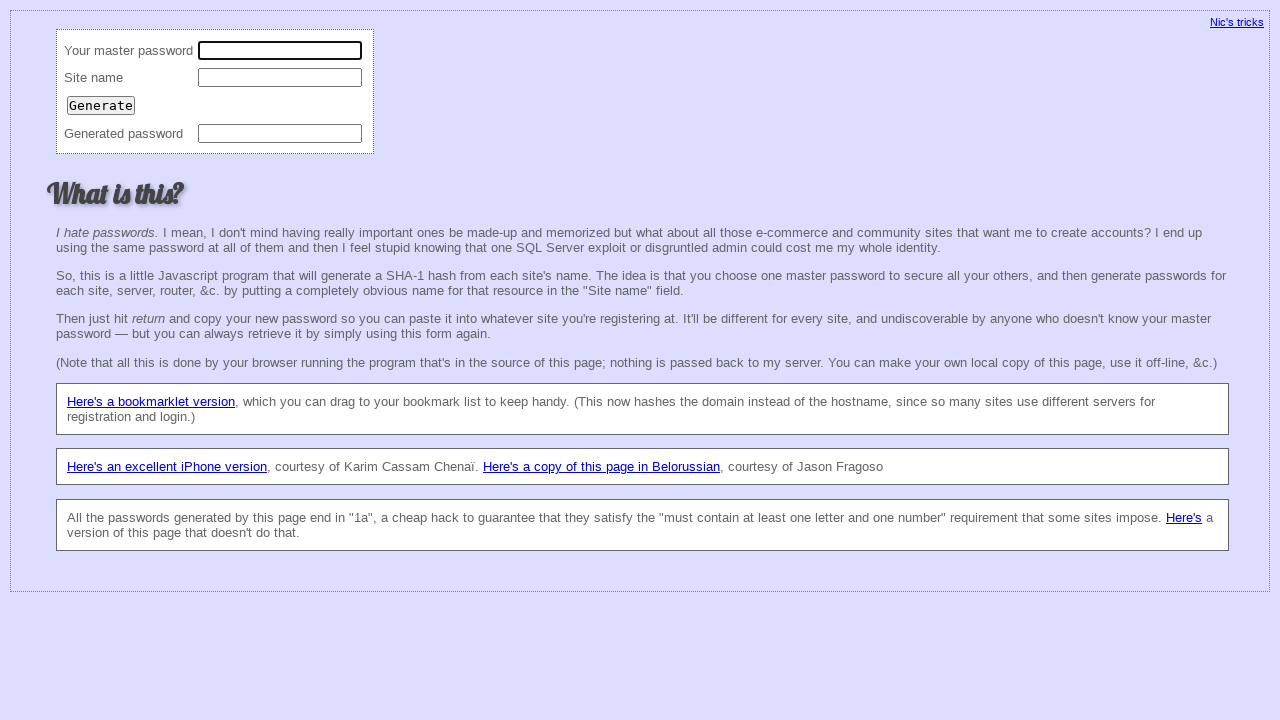

Navigated to password generation page
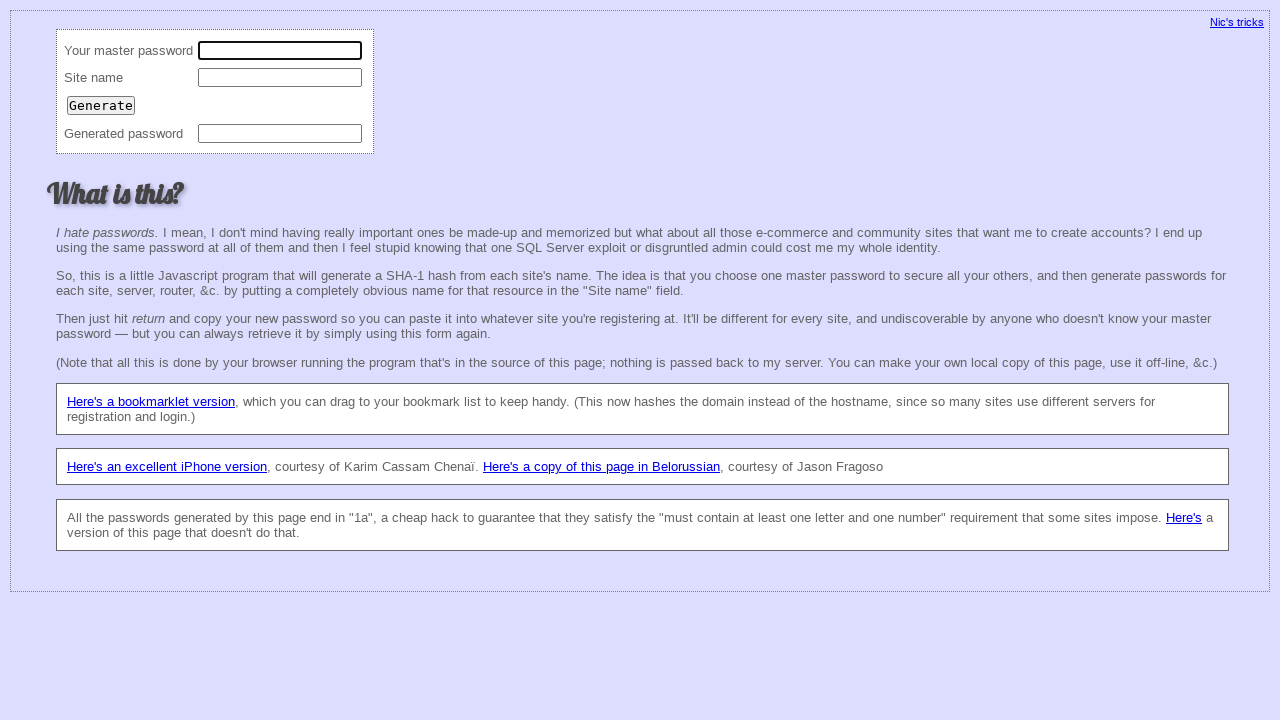

Left master password field empty on input[name='master']
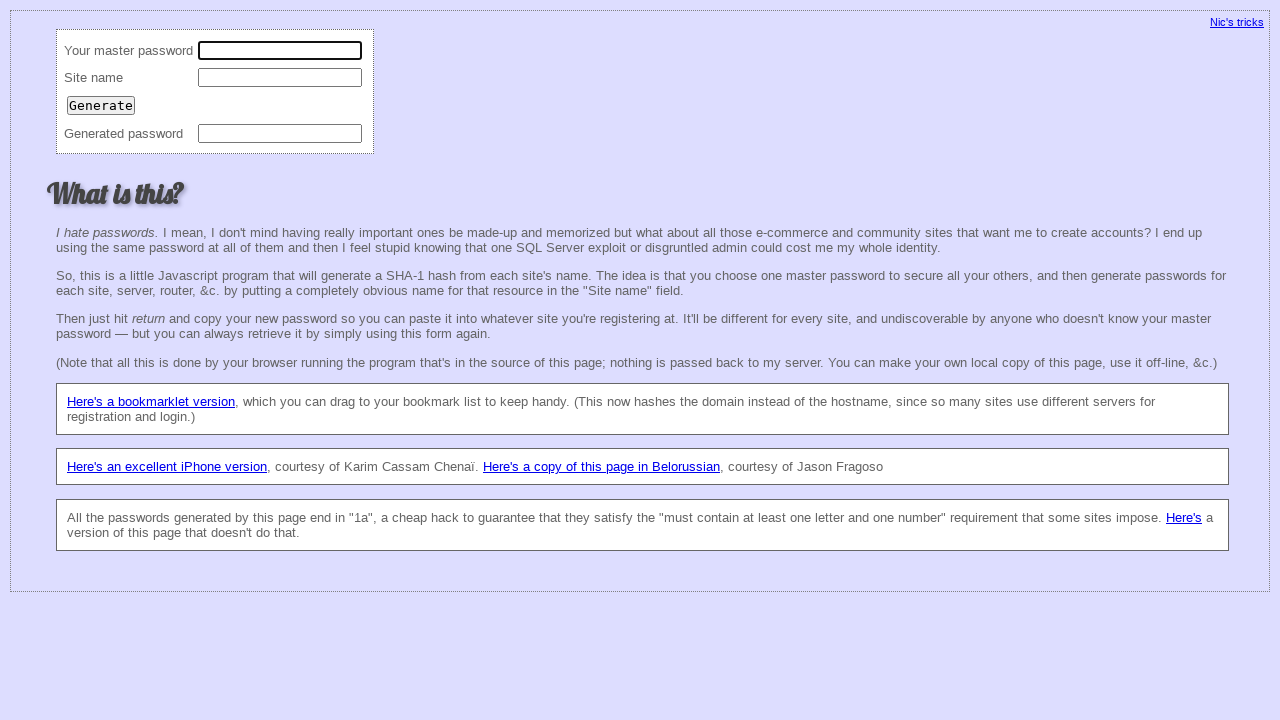

Filled site name field with 'p@m.ua' on input[name='site']
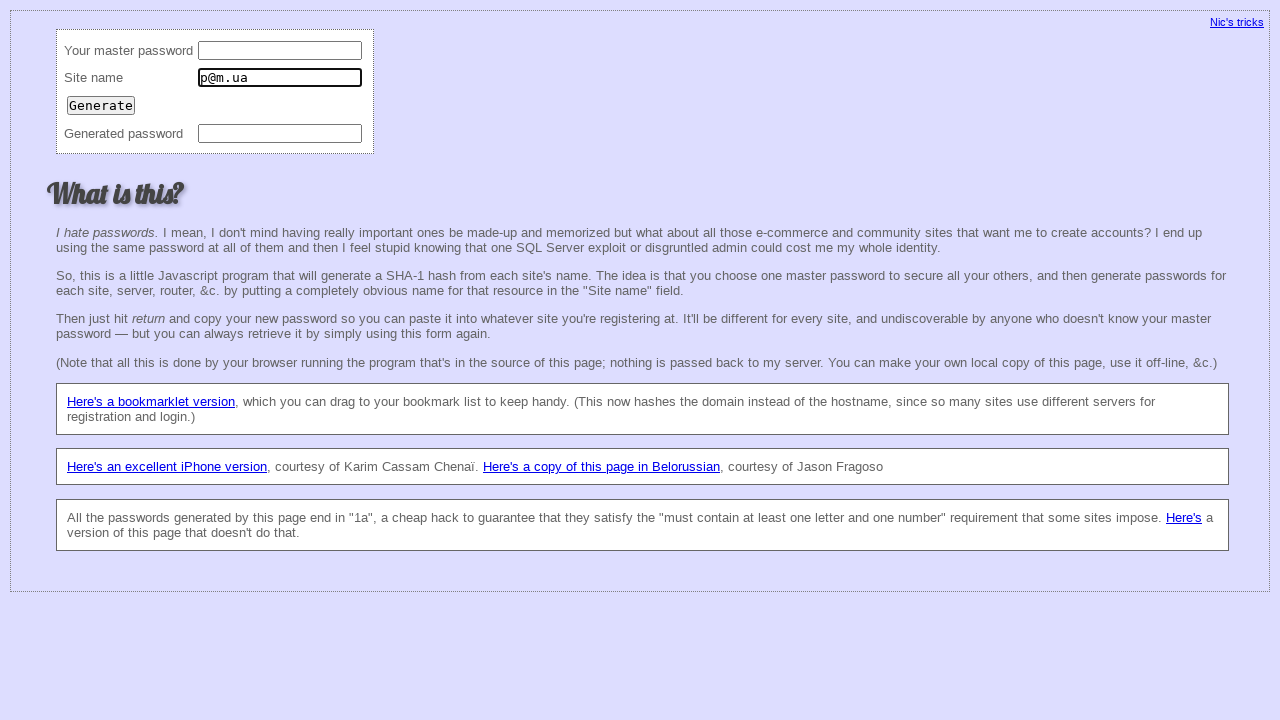

Pressed Enter to attempt password generation with empty master password on input[name='site']
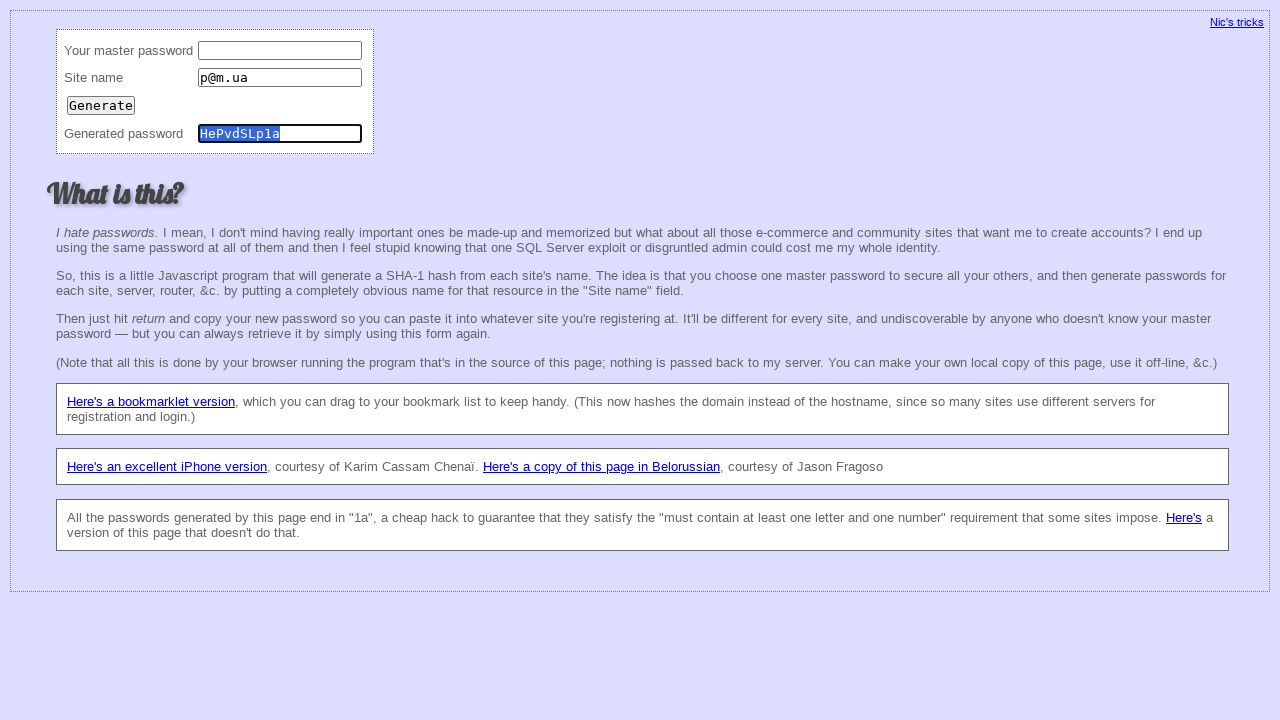

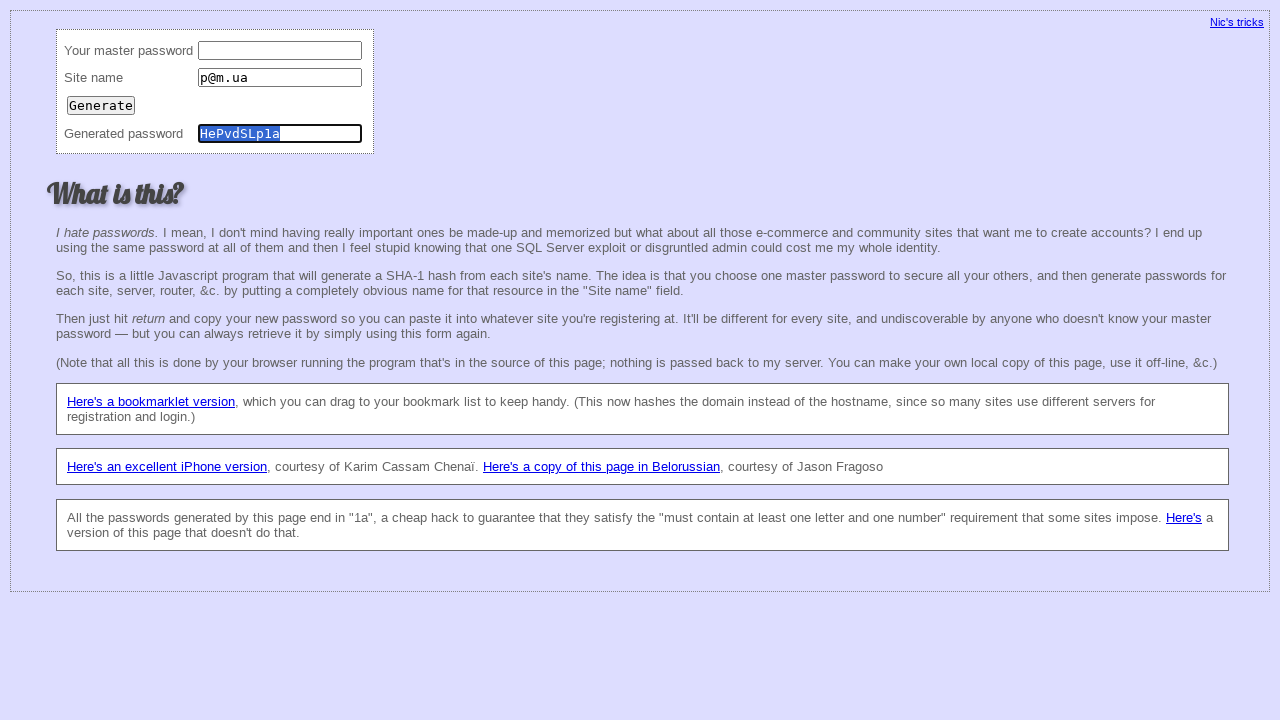